Tests autosuggest dropdown functionality by typing "ind" in the input field and selecting "India" from the dropdown suggestions

Starting URL: https://rahulshettyacademy.com/dropdownsPractise/

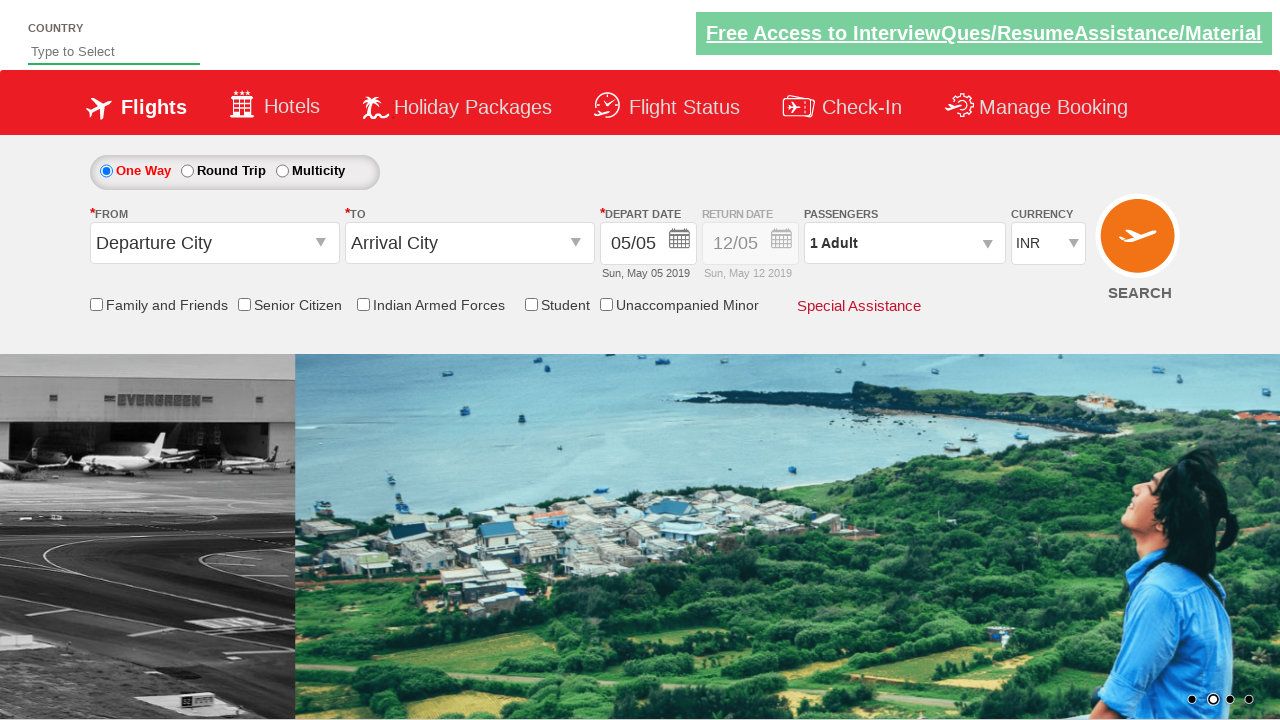

Typed 'ind' in the autosuggest field on #autosuggest
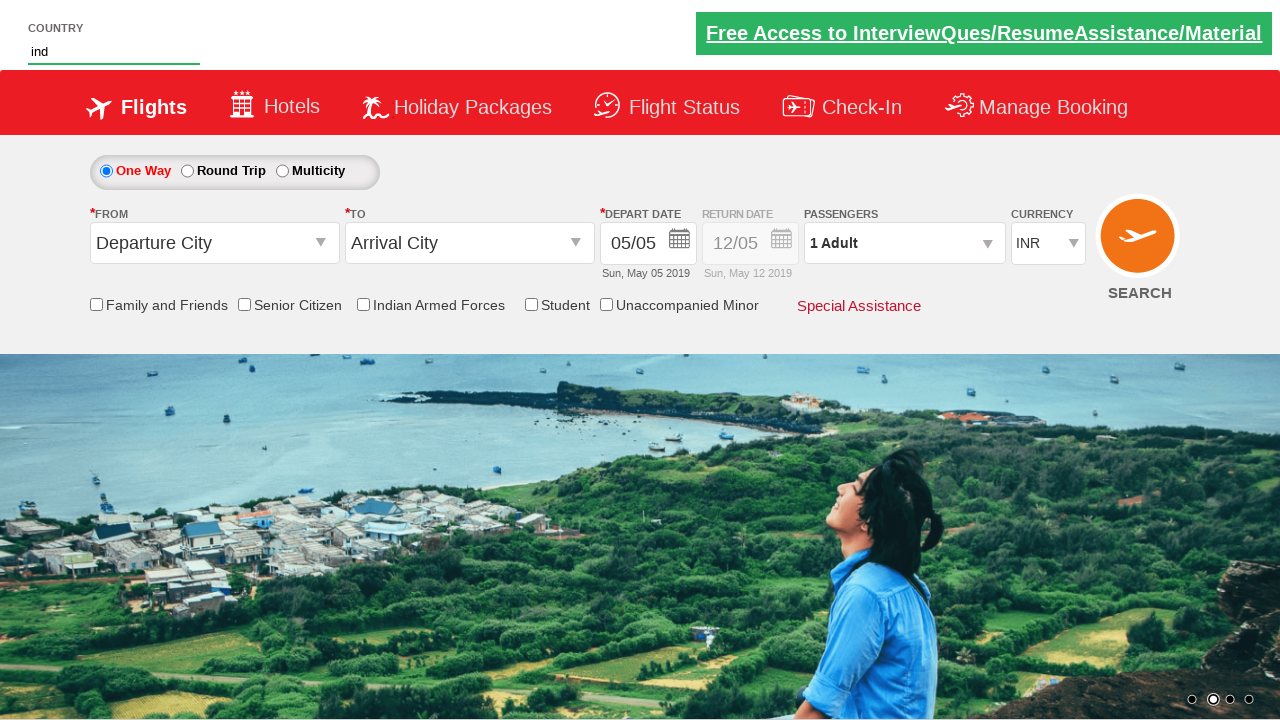

Dropdown suggestions appeared and became visible
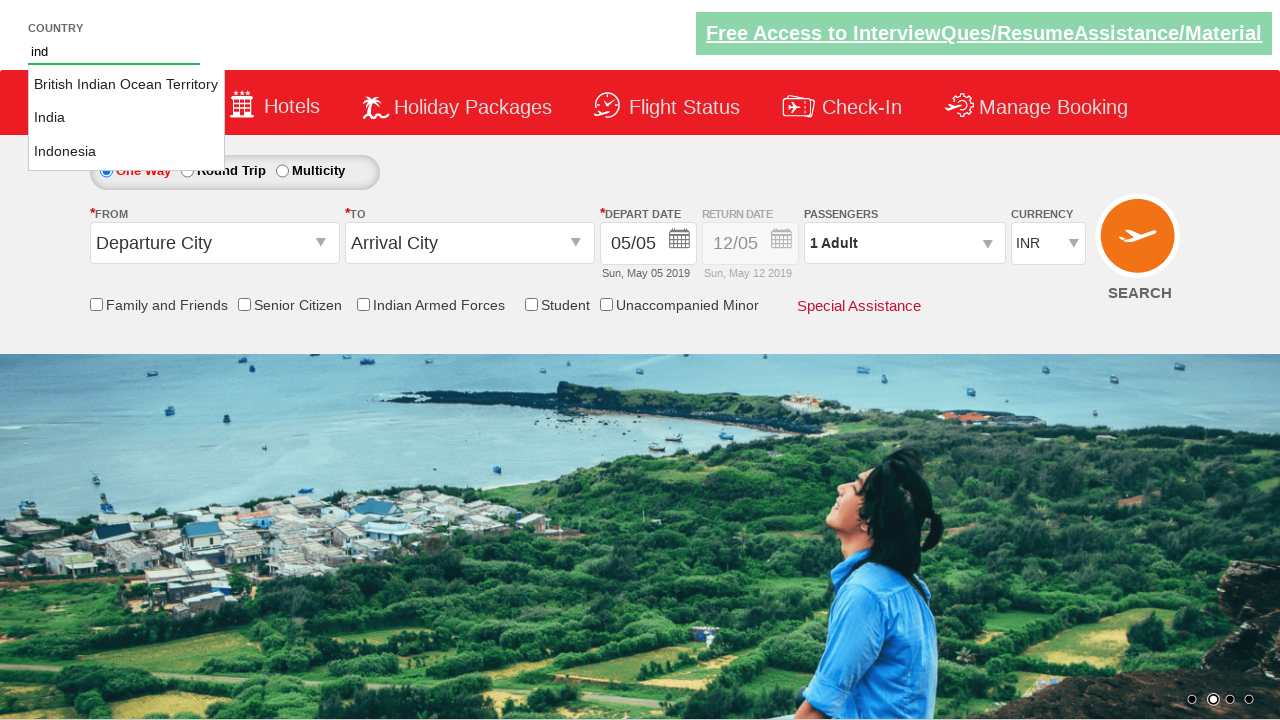

Retrieved all dropdown option elements
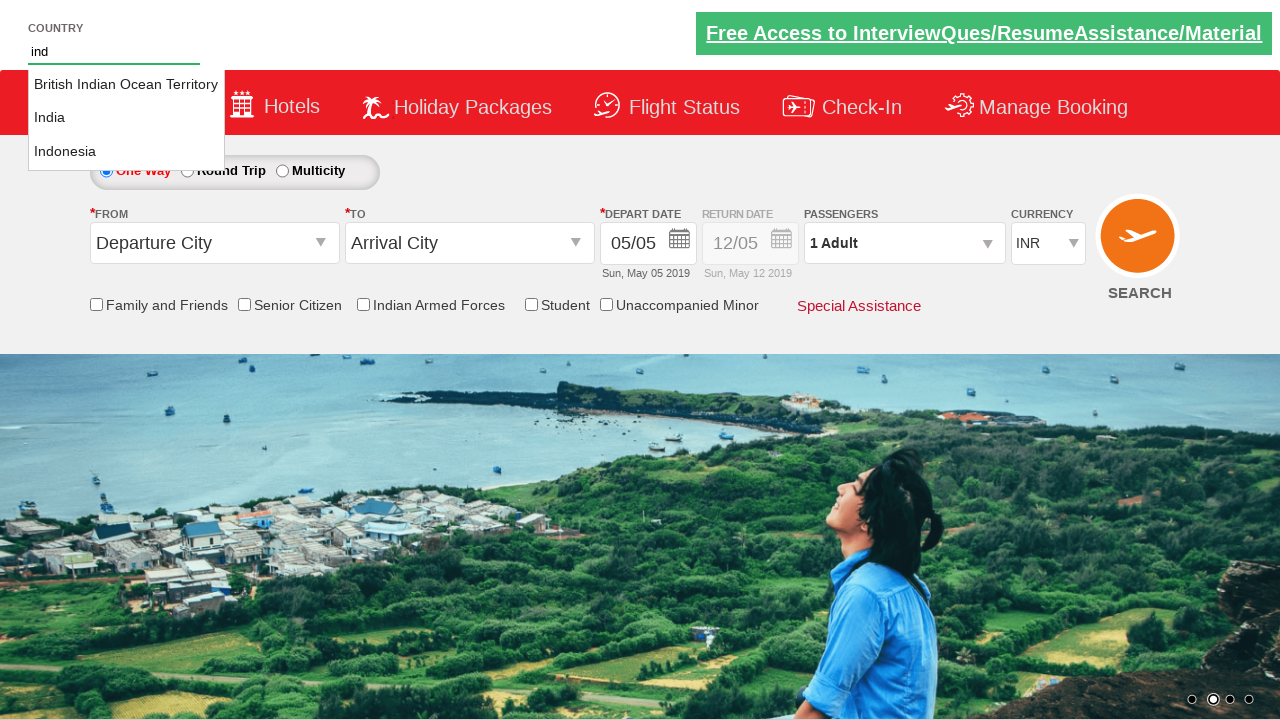

Selected 'India' from the autosuggest dropdown at (126, 118) on xpath=//li[@class='ui-menu-item']/a >> nth=1
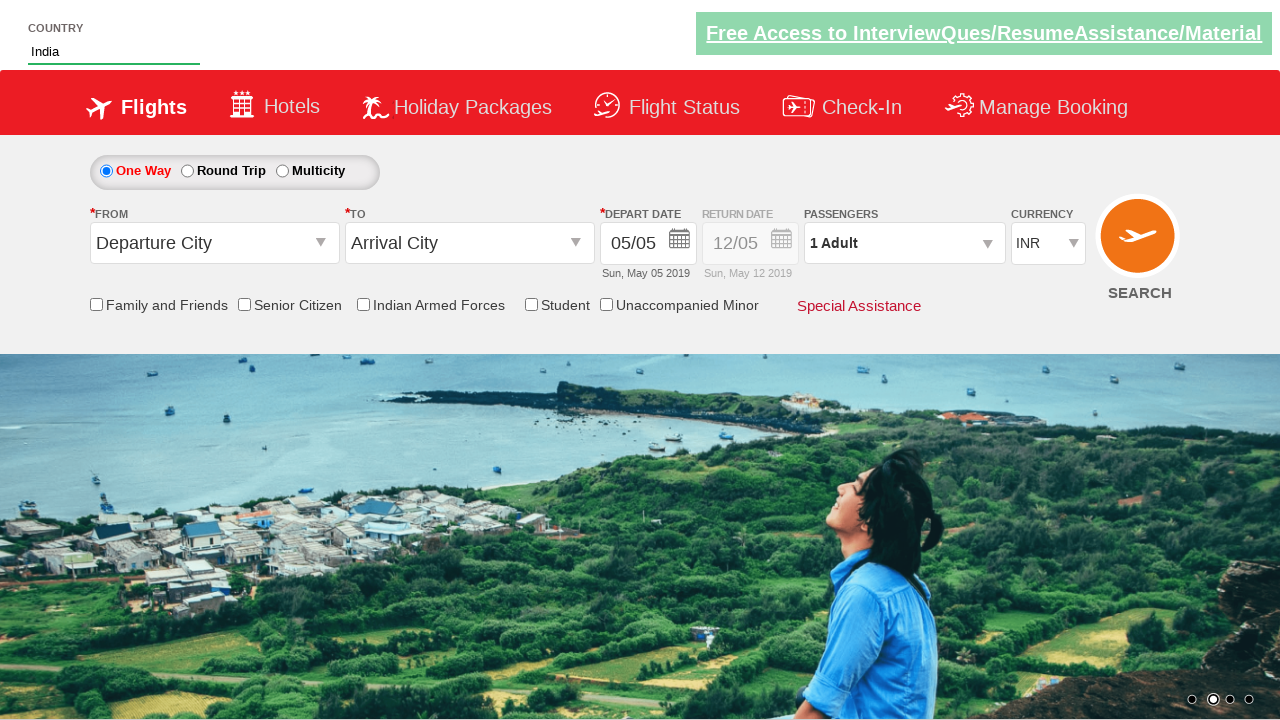

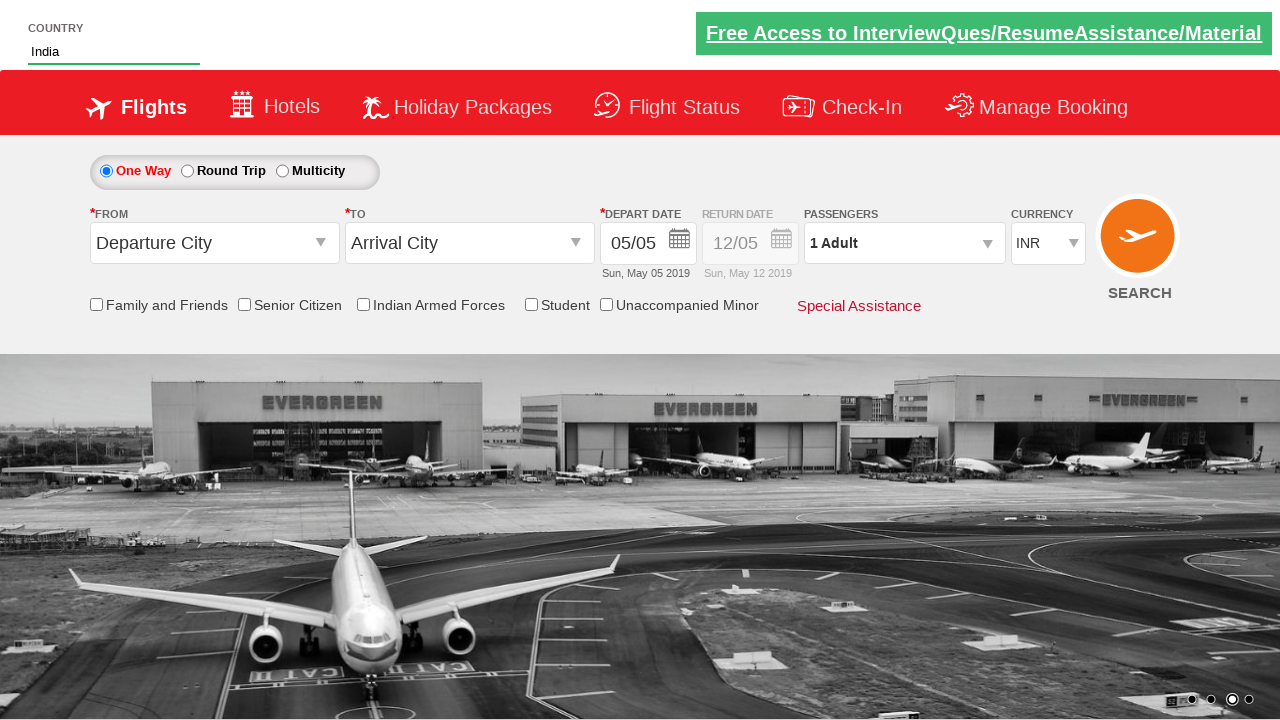